Tests that the todo count displays correctly as items are added.

Starting URL: https://demo.playwright.dev/todomvc

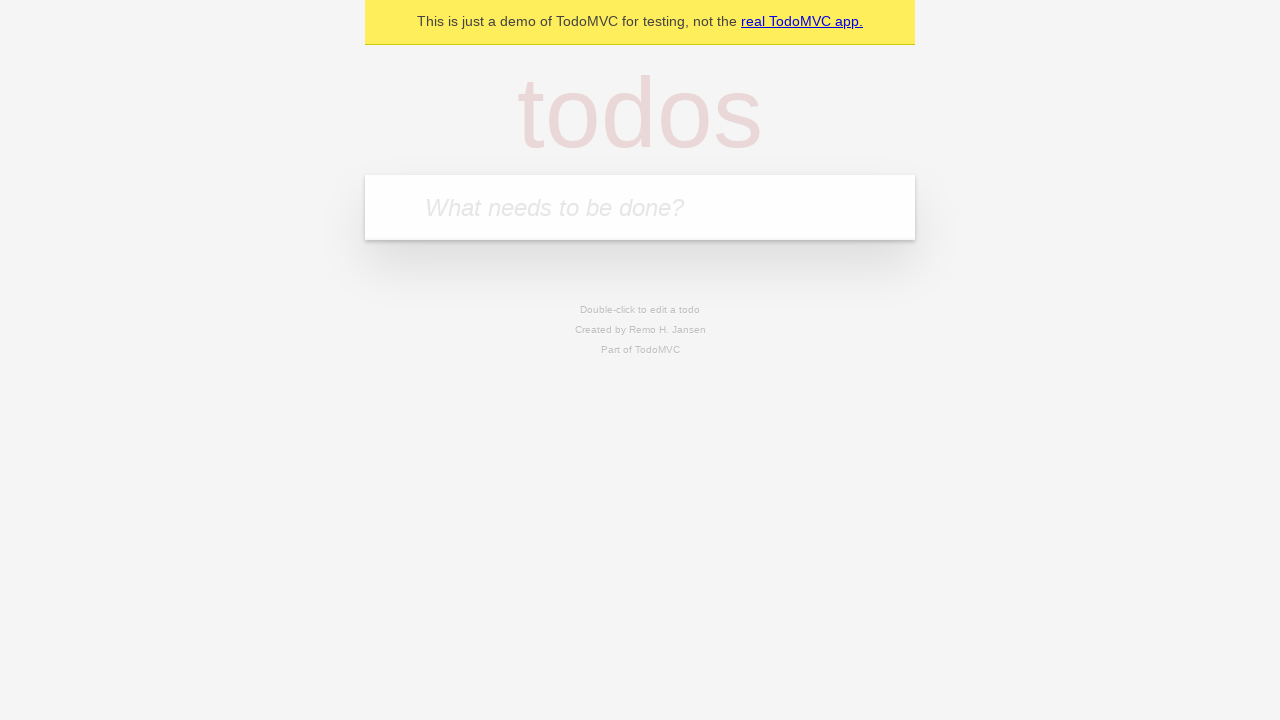

Filled todo input field with 'buy some cheese' on internal:attr=[placeholder="What needs to be done?"i]
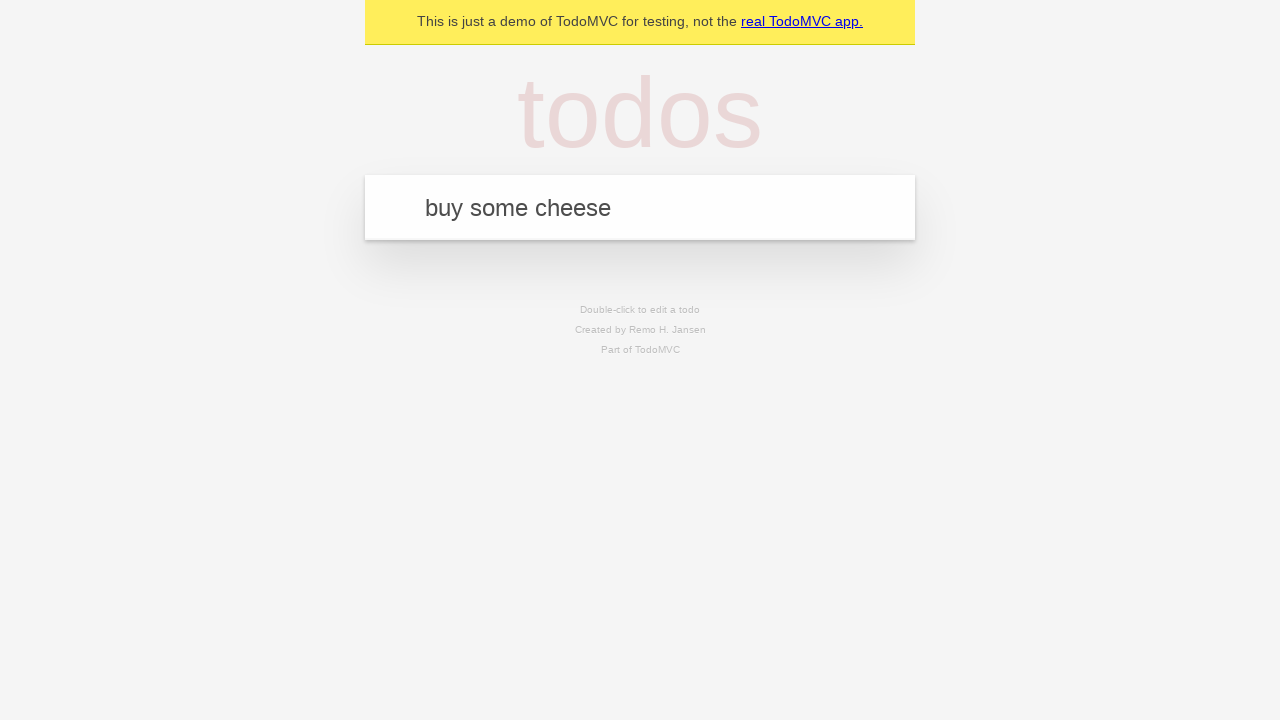

Pressed Enter to create first todo item on internal:attr=[placeholder="What needs to be done?"i]
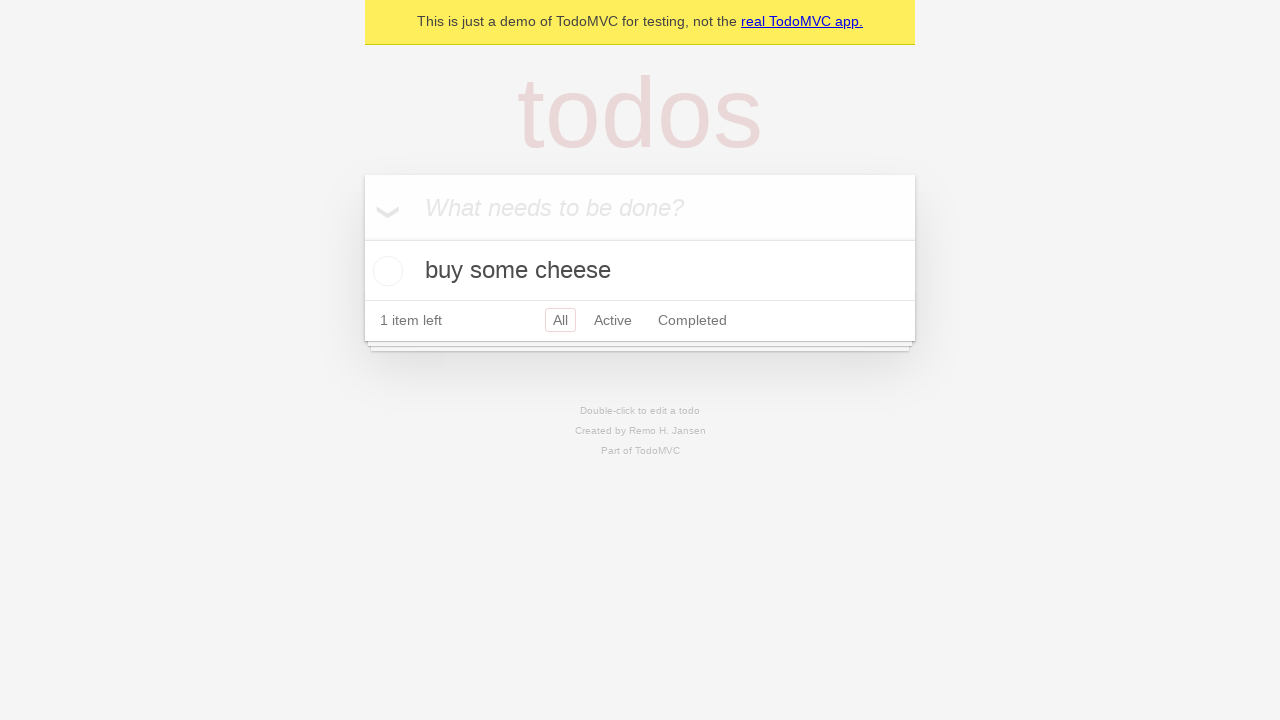

Verified todo count displays 1
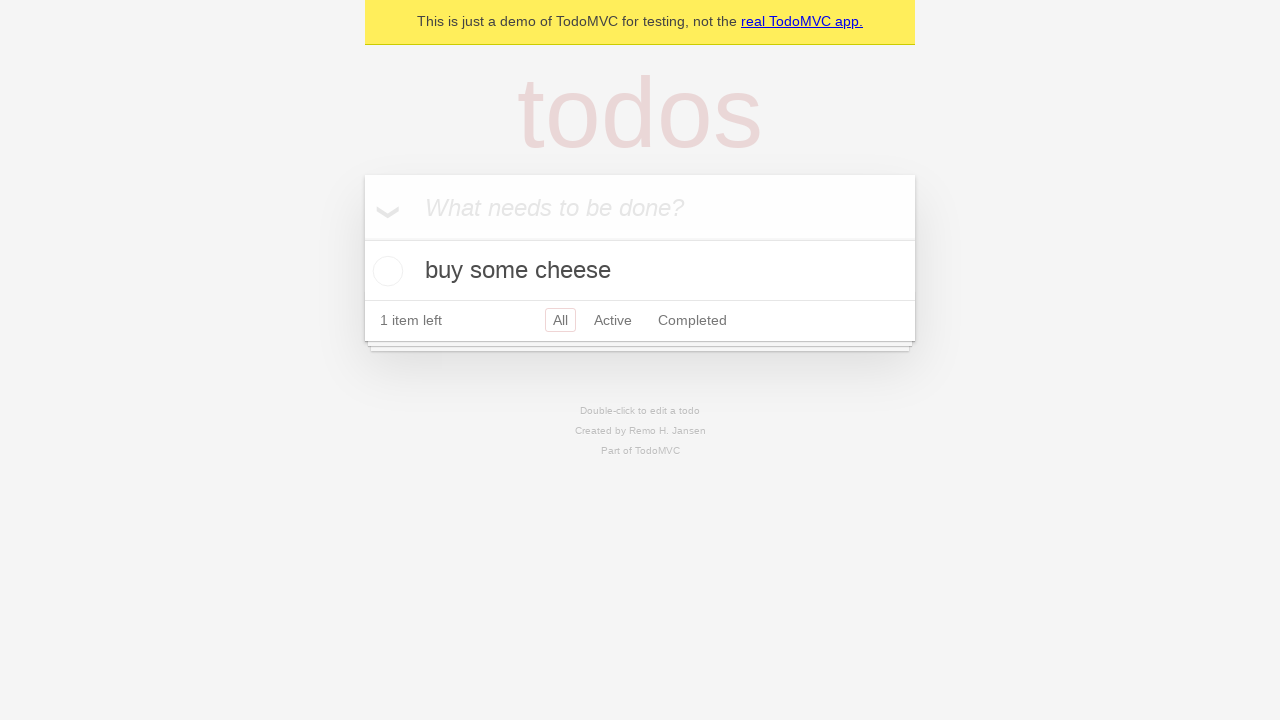

Filled todo input field with 'feed the cat' on internal:attr=[placeholder="What needs to be done?"i]
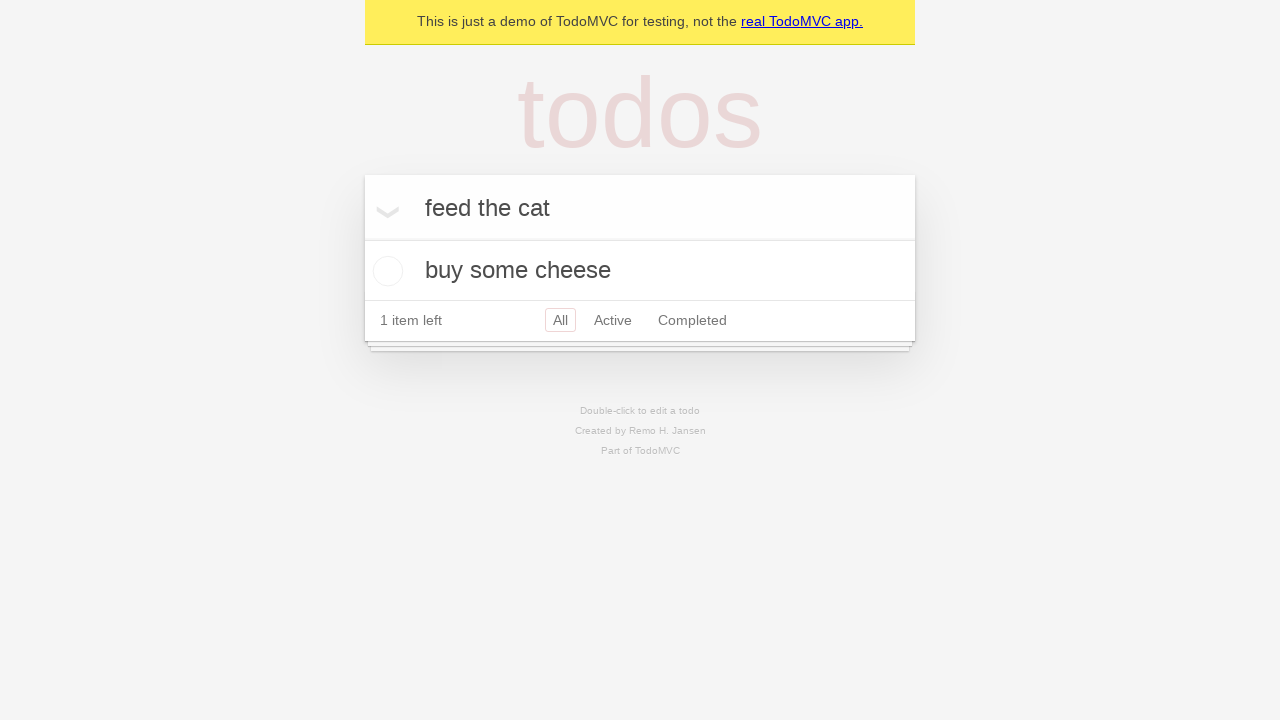

Pressed Enter to create second todo item on internal:attr=[placeholder="What needs to be done?"i]
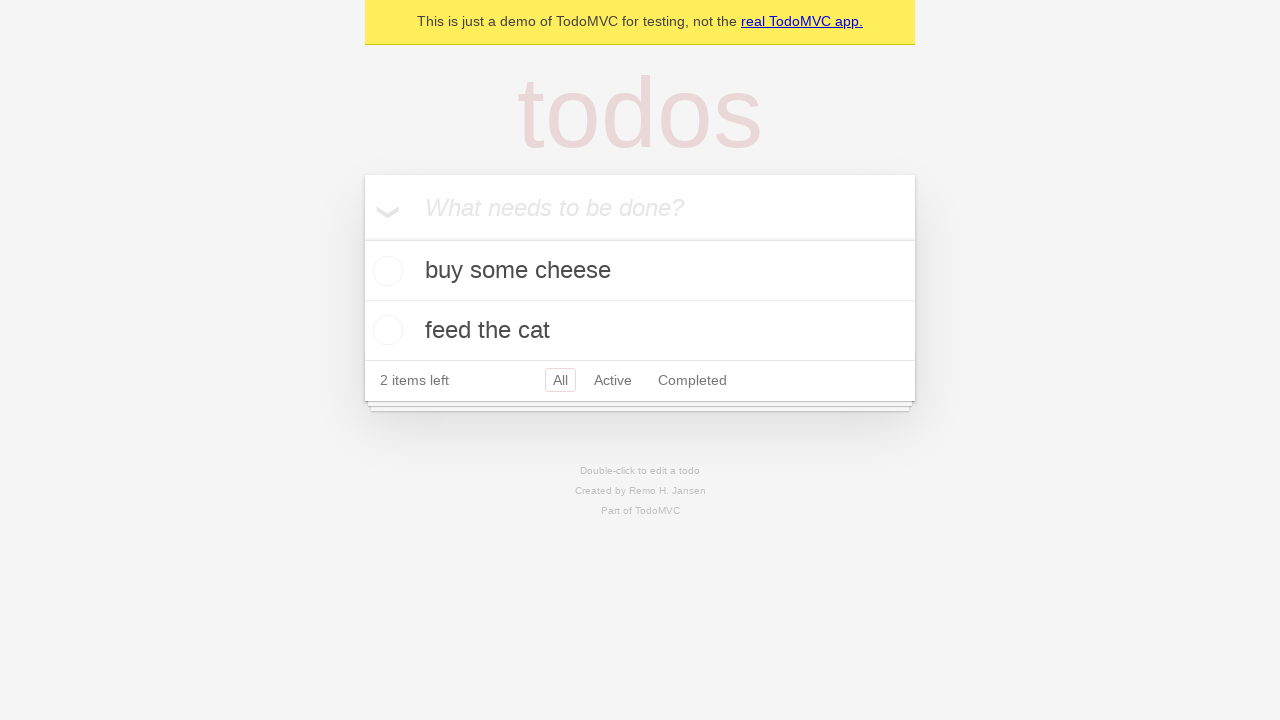

Verified todo count displays 2
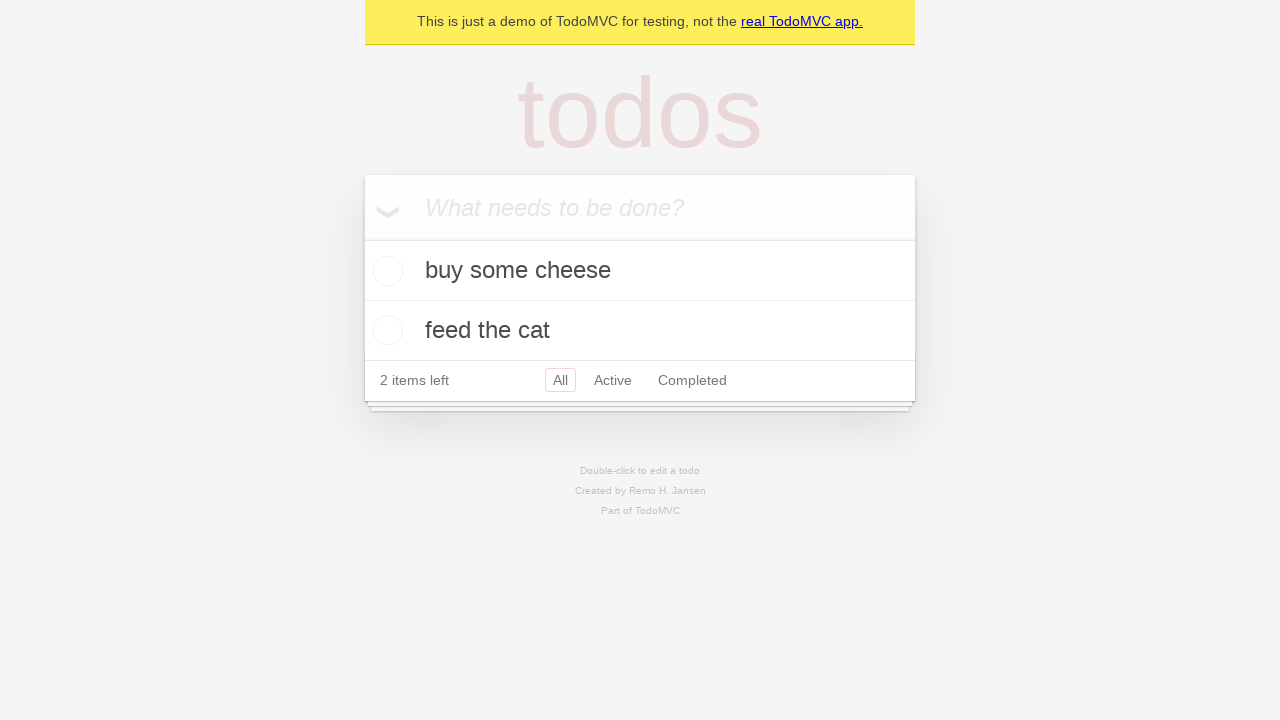

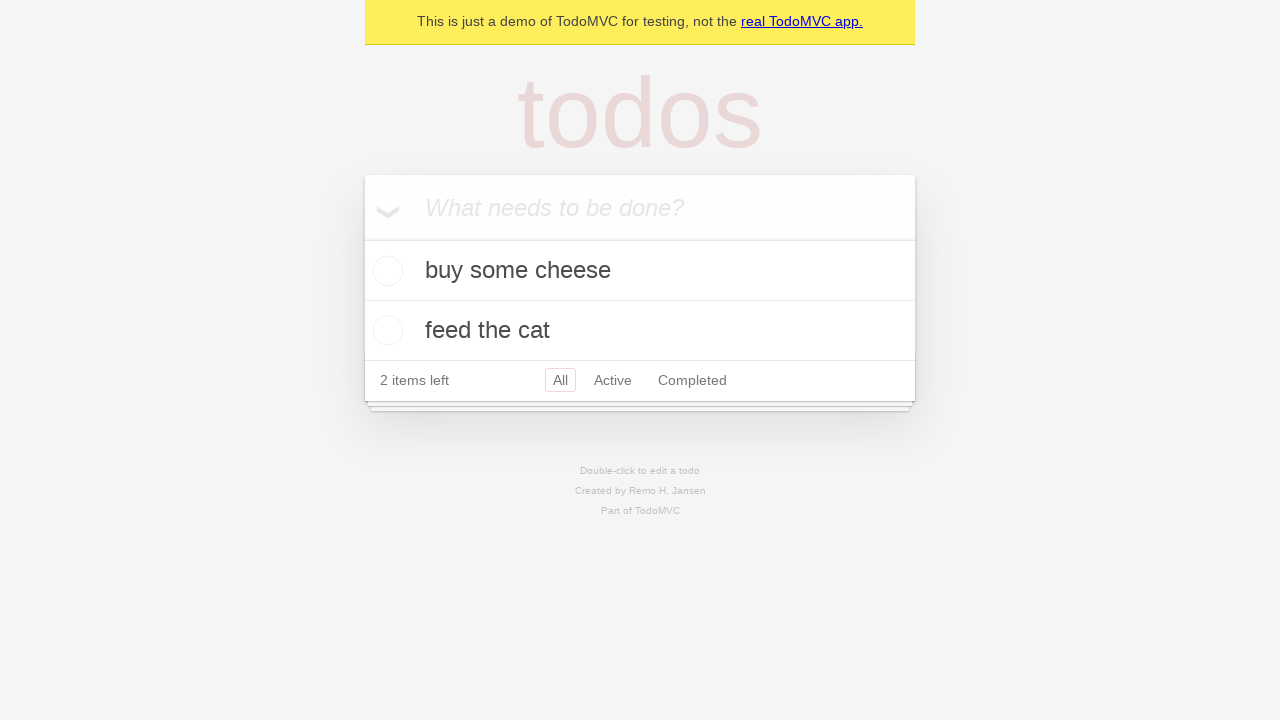